Tests clicking a "Remember Me" checkbox on a demo login page without actually performing login

Starting URL: https://demo.applitools.com/

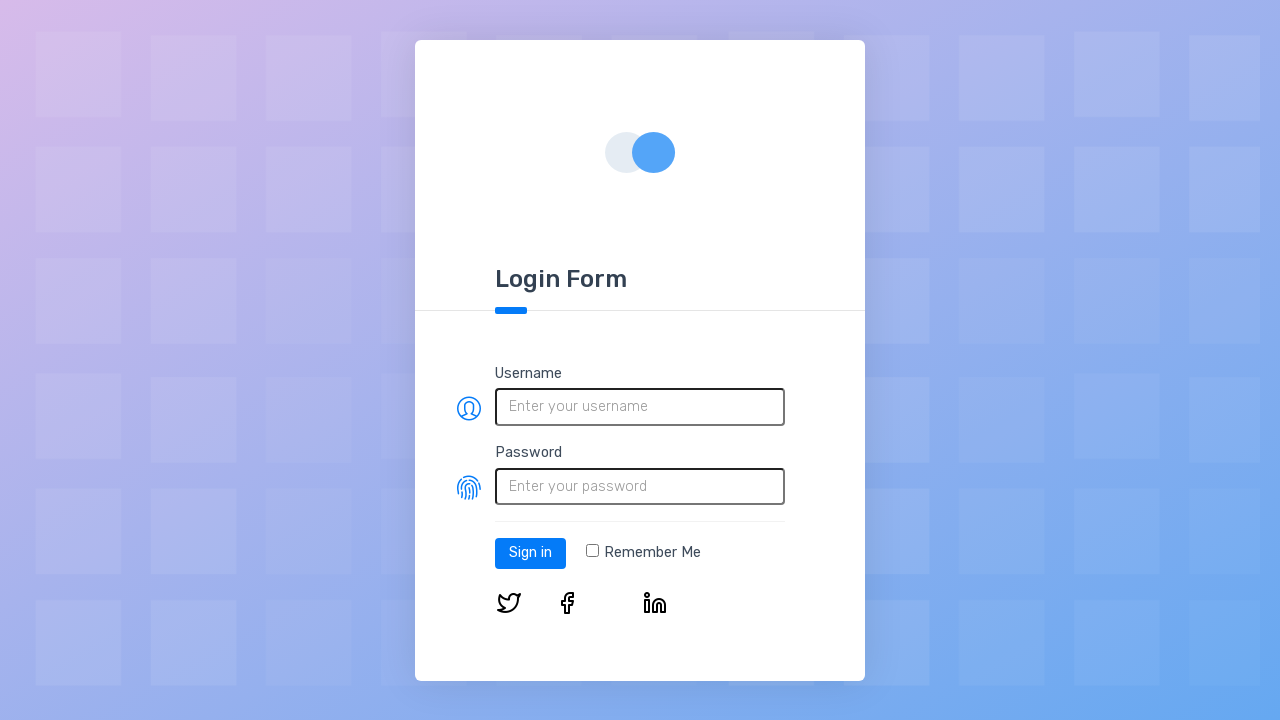

Clicked the Remember Me checkbox at (592, 551) on input[type='checkbox']
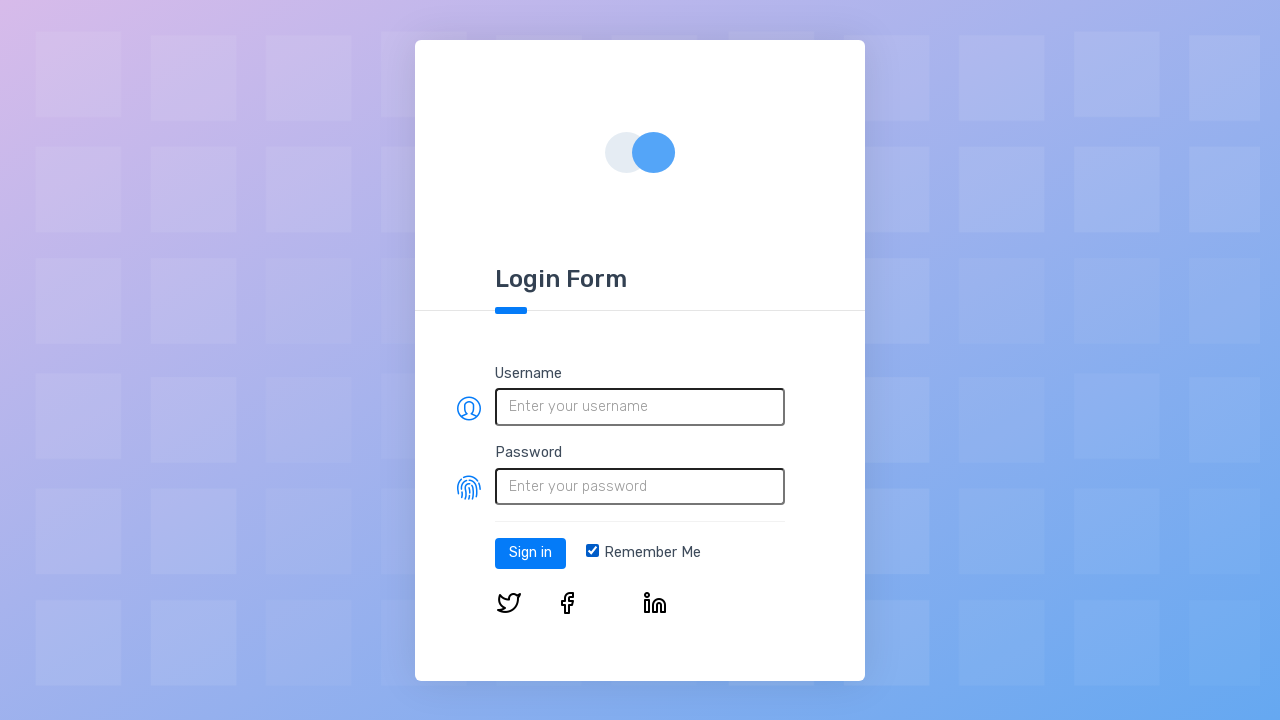

Waited 2 seconds to observe checkbox state
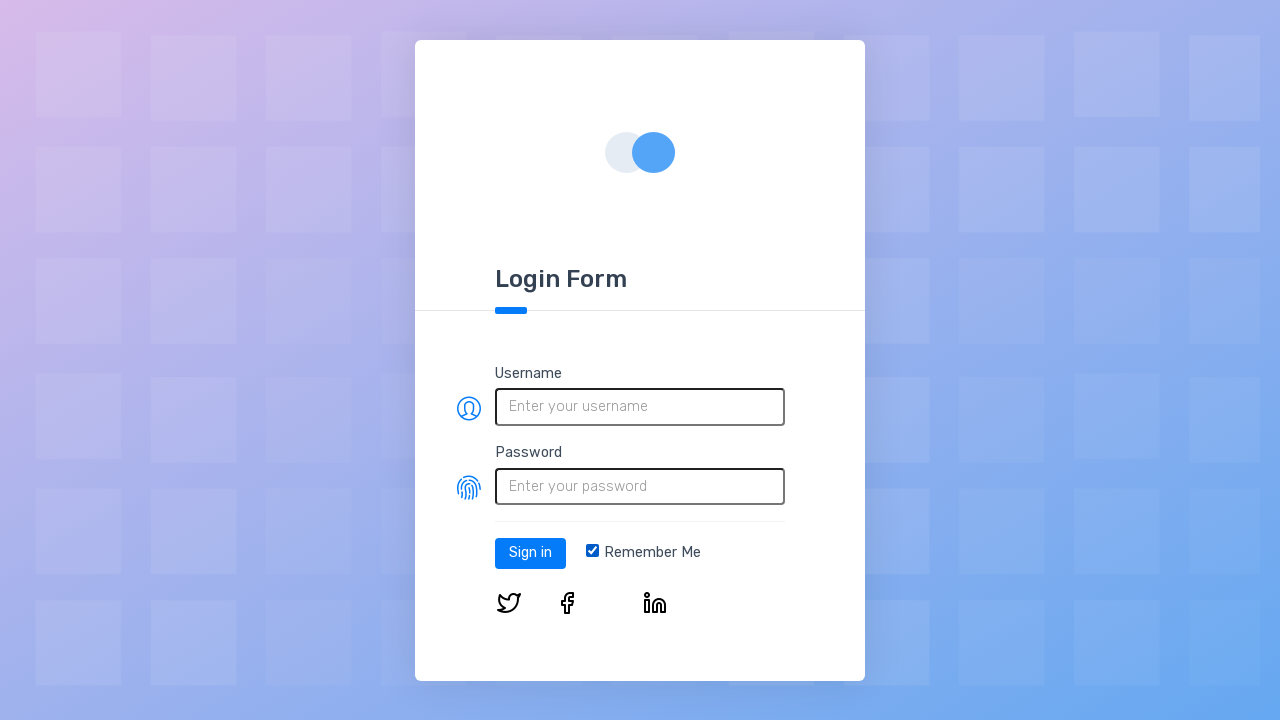

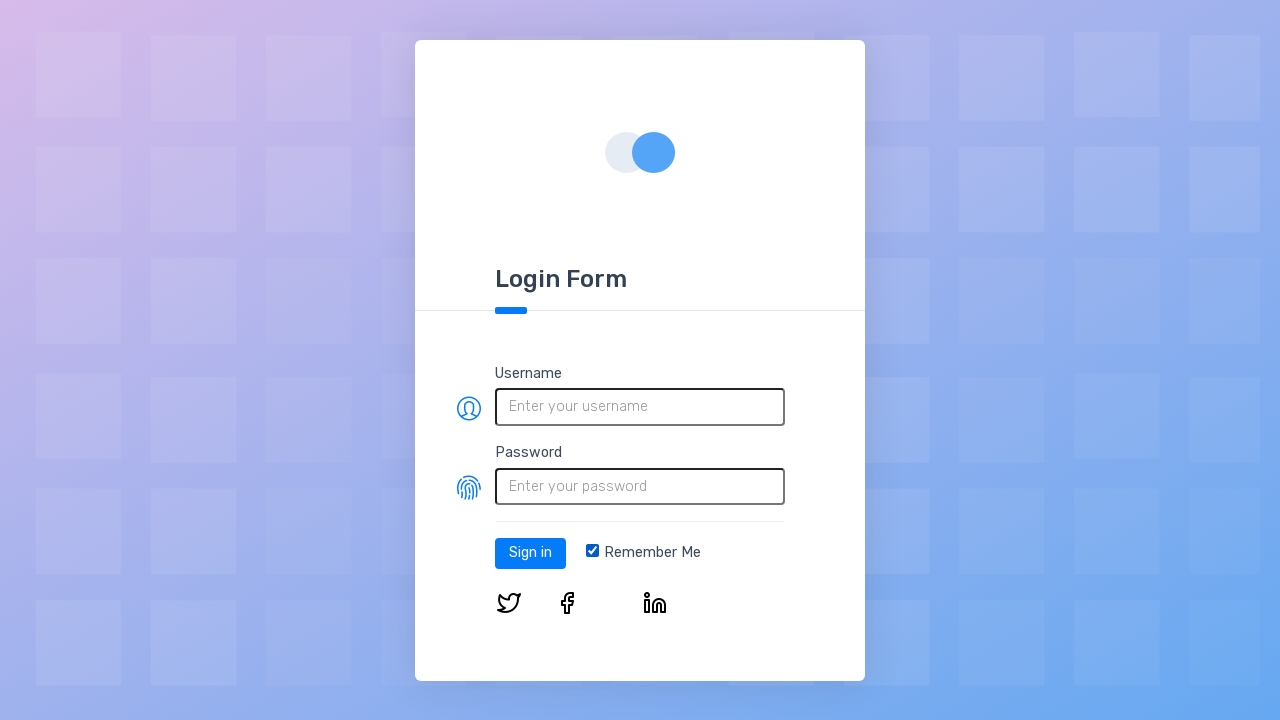